Tests handling multiple browser tabs by clicking a link that opens a new tab, switching between tabs to read content, navigating back to the original tab to click another link, then closing the new tab.

Starting URL: https://automationbysqatools.blogspot.com/p/manual-testing.html

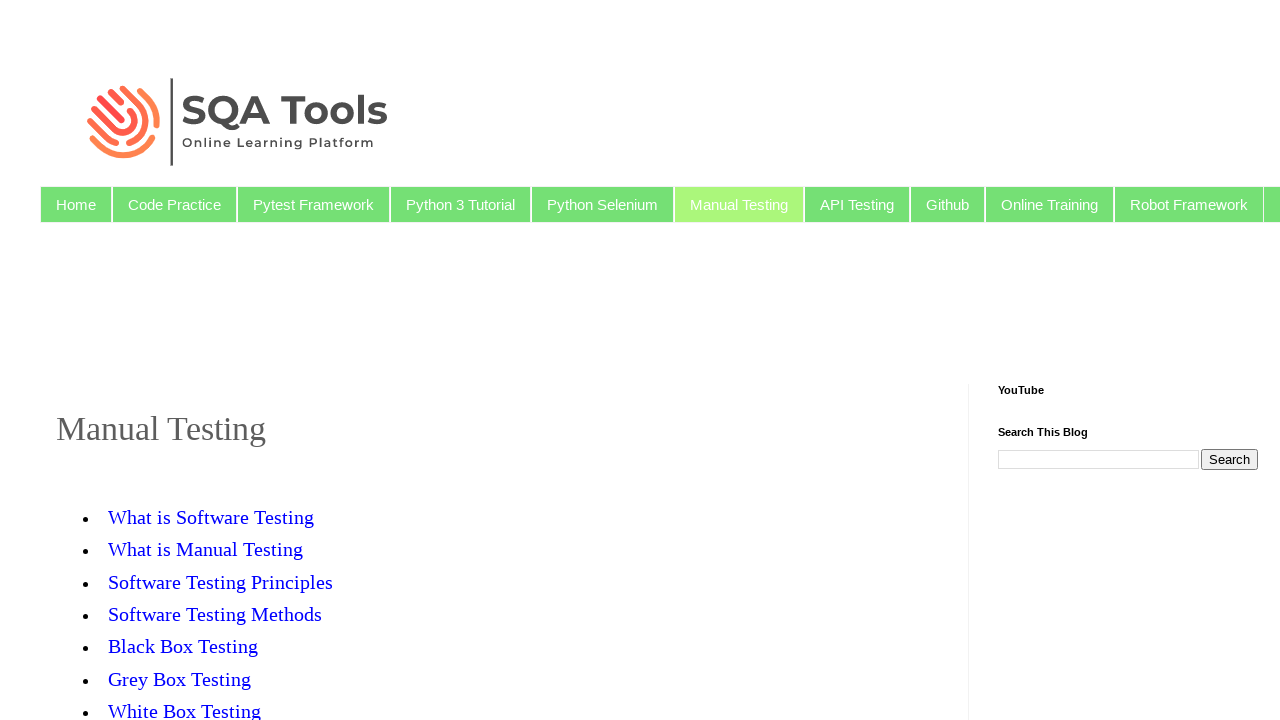

Clicked 'Software Testing Principles' link to open new tab at (220, 582) on text=Software Testing Principles
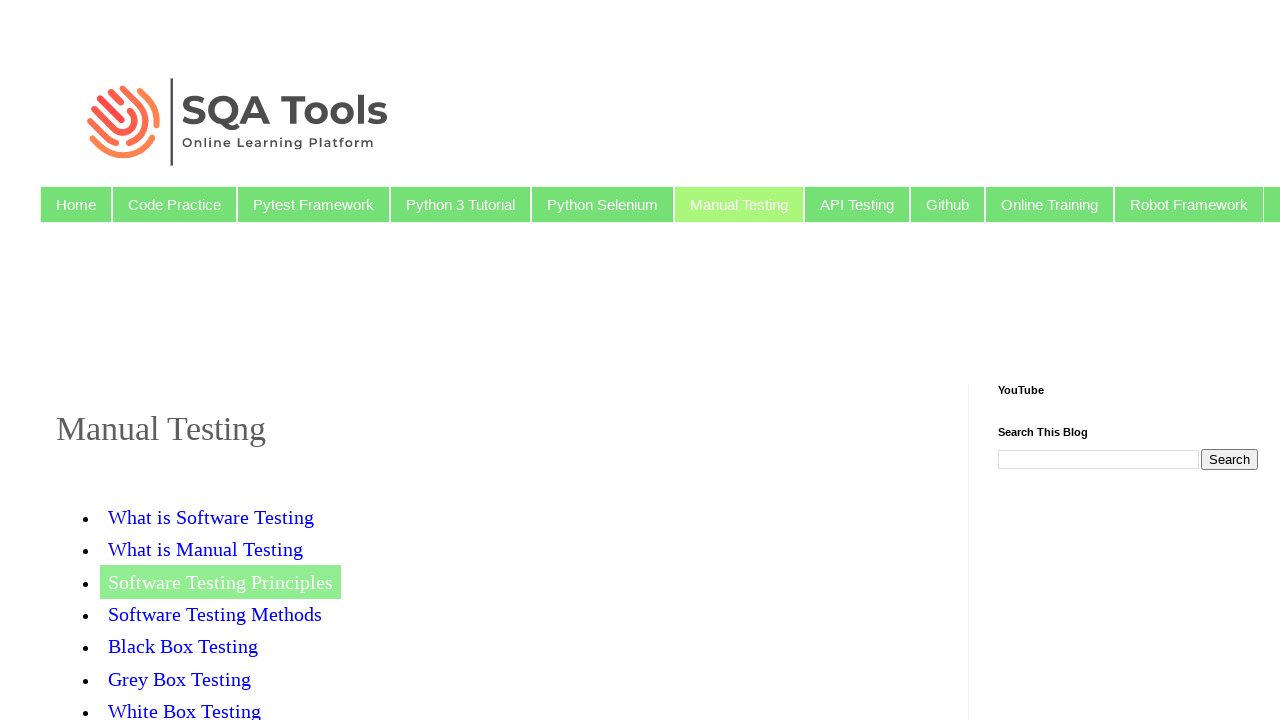

New tab page object captured
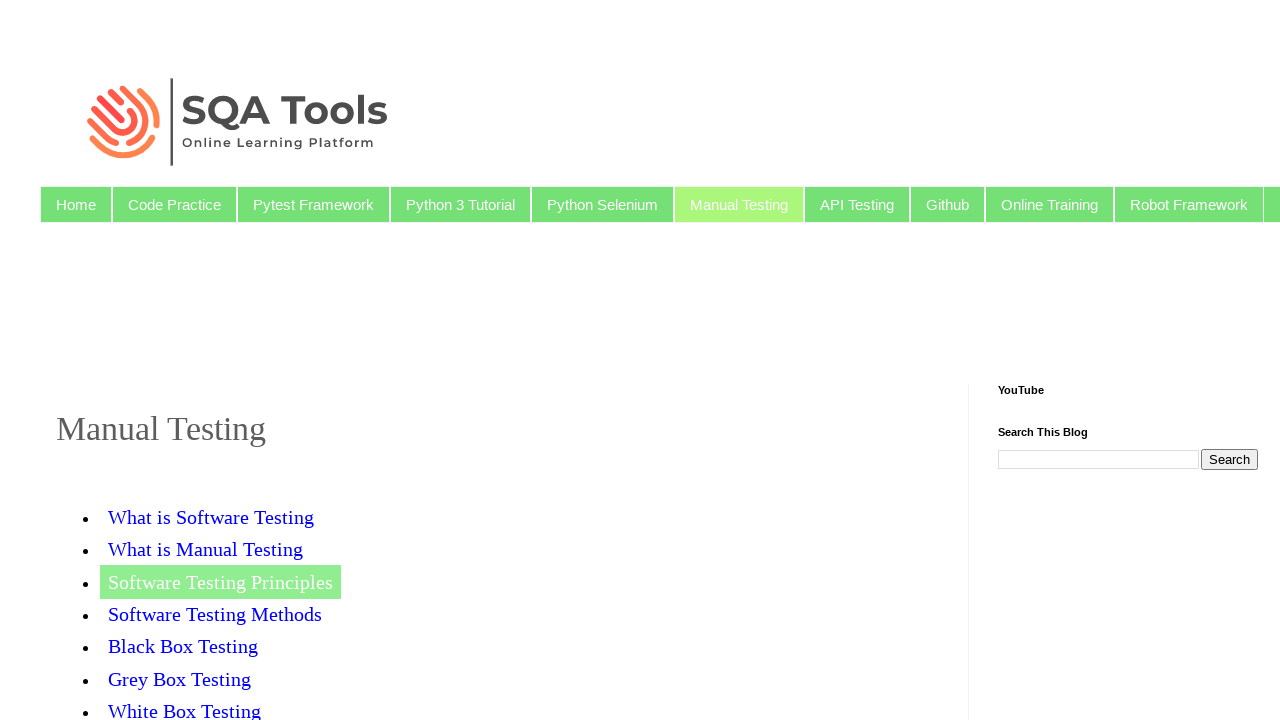

New tab page finished loading
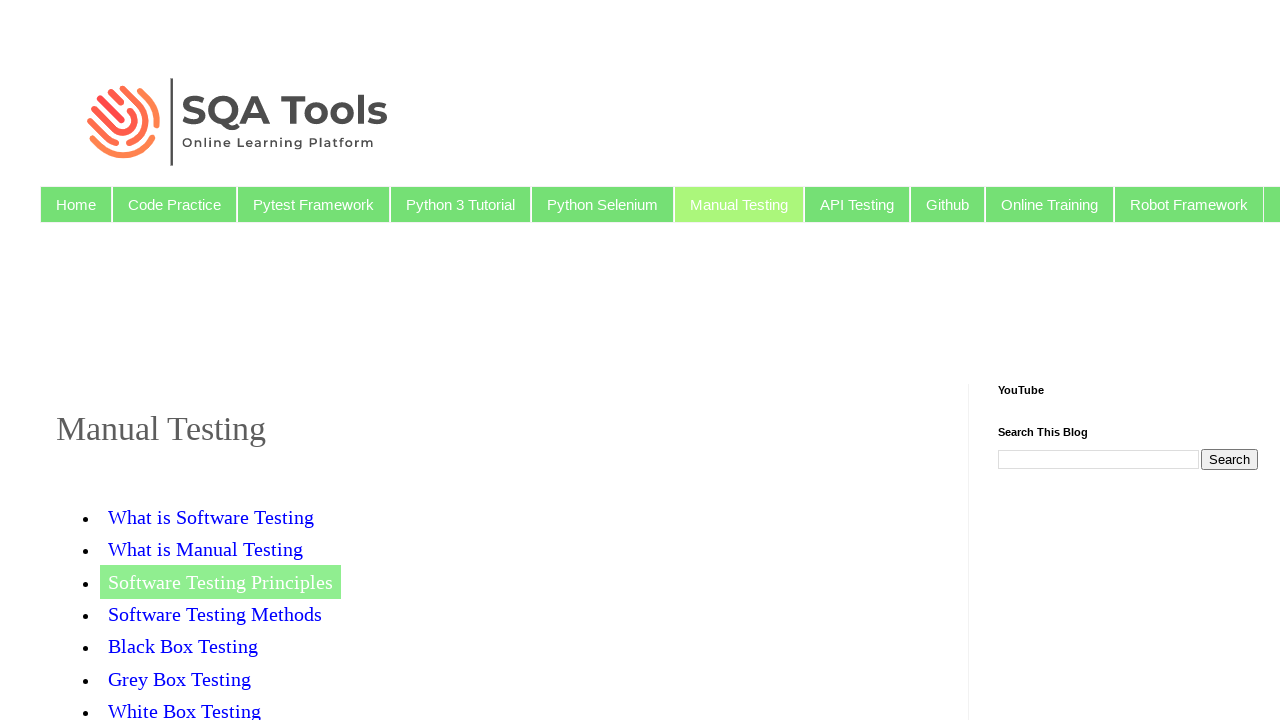

Heading elements loaded on new tab
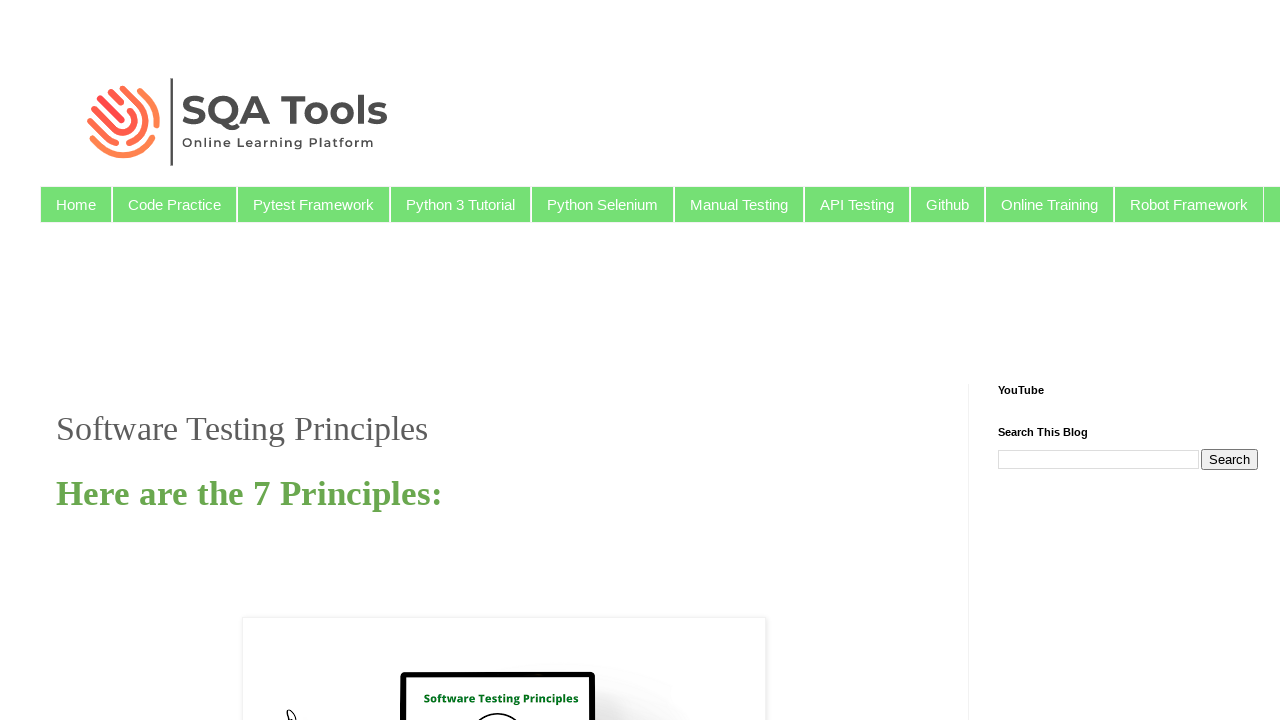

Retrieved all testing principle headings from new tab
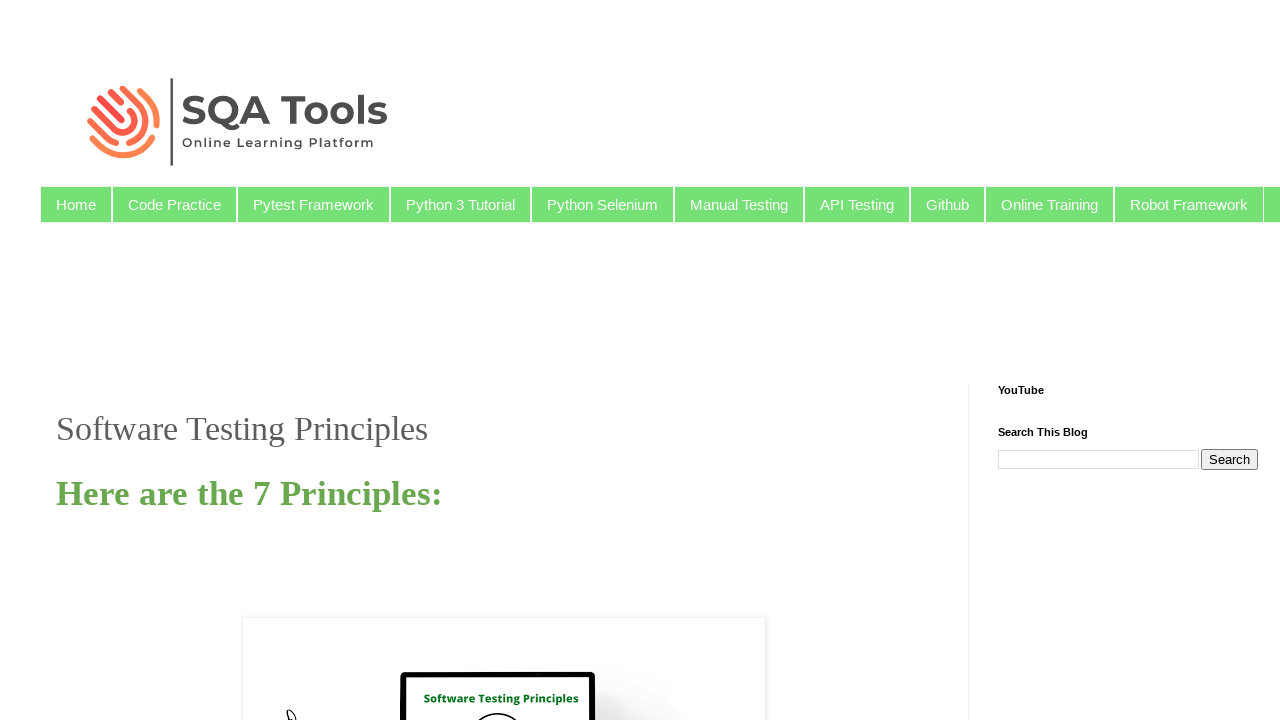

Printed all testing principle heading text
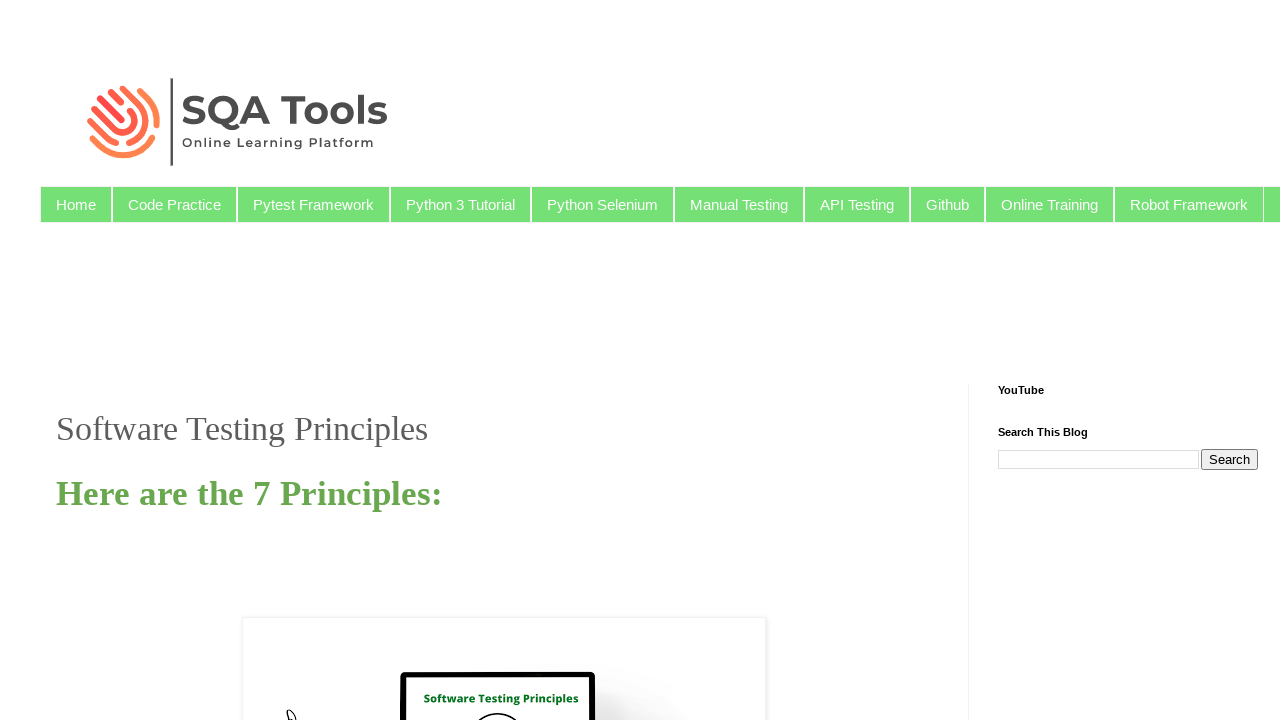

Switched back to original tab
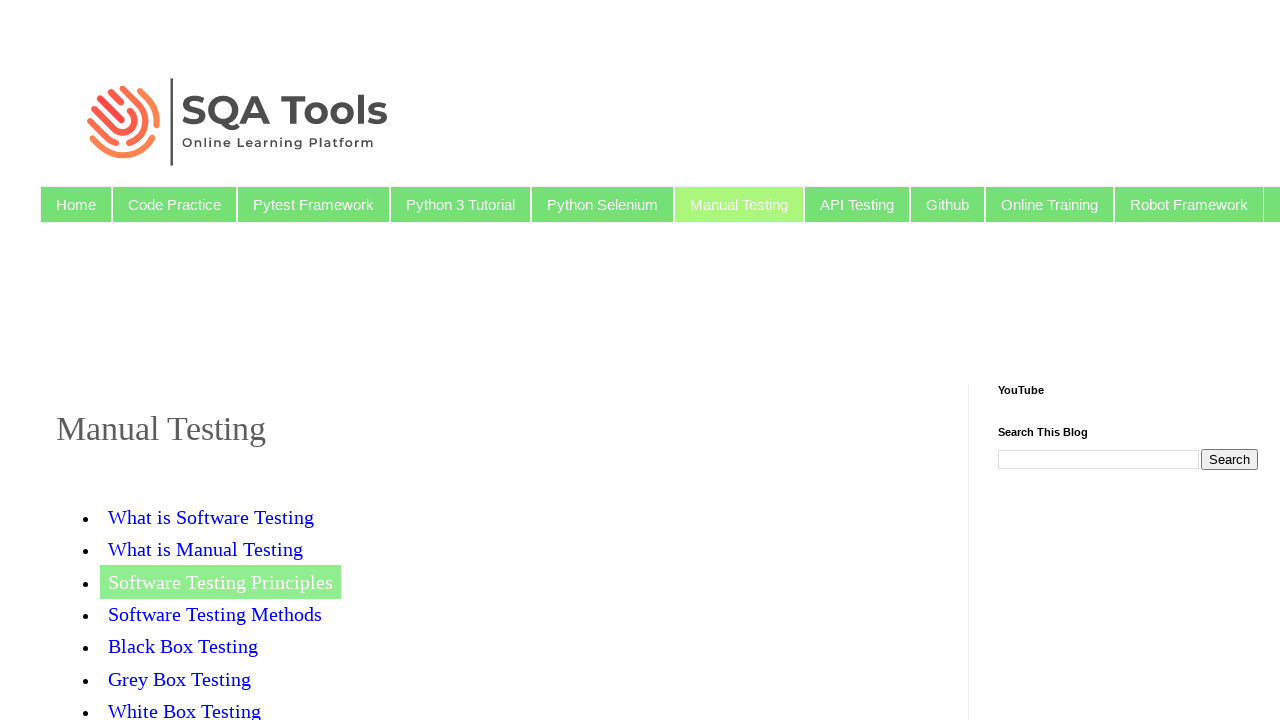

Clicked 'Robot Framework' link on original tab at (1189, 204) on text=Robot Framework
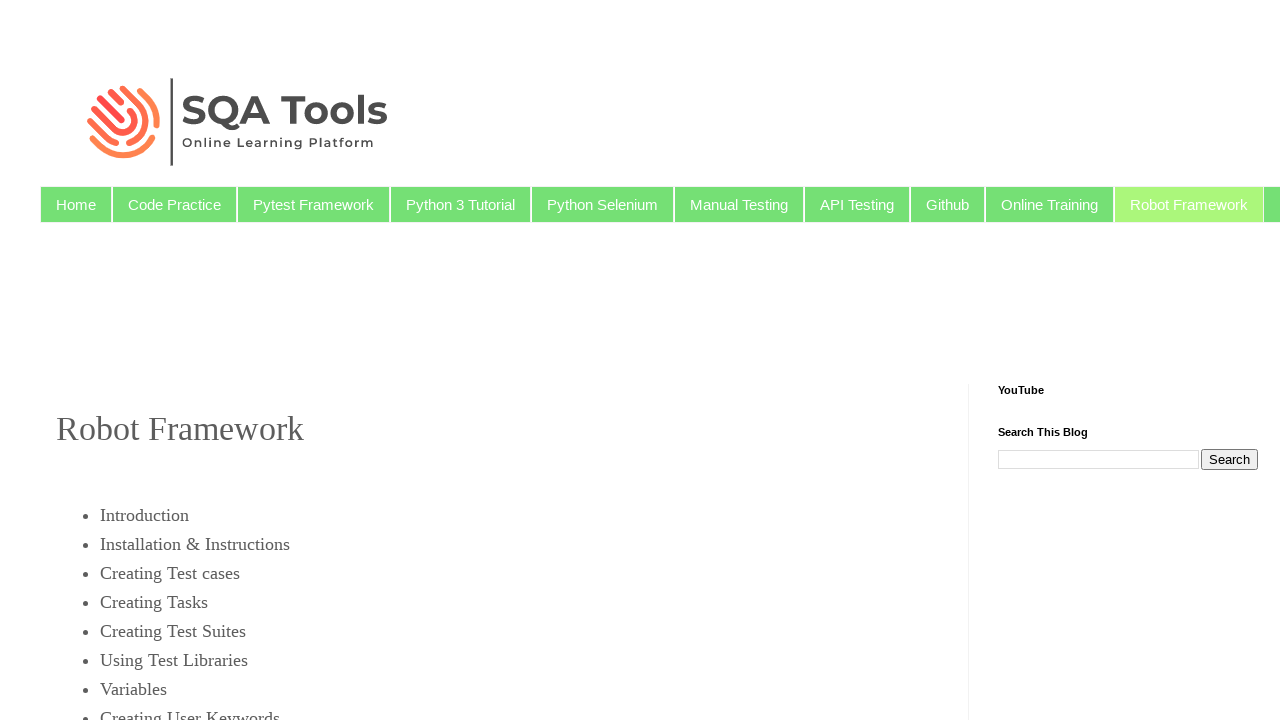

Original tab finished loading after clicking Robot Framework
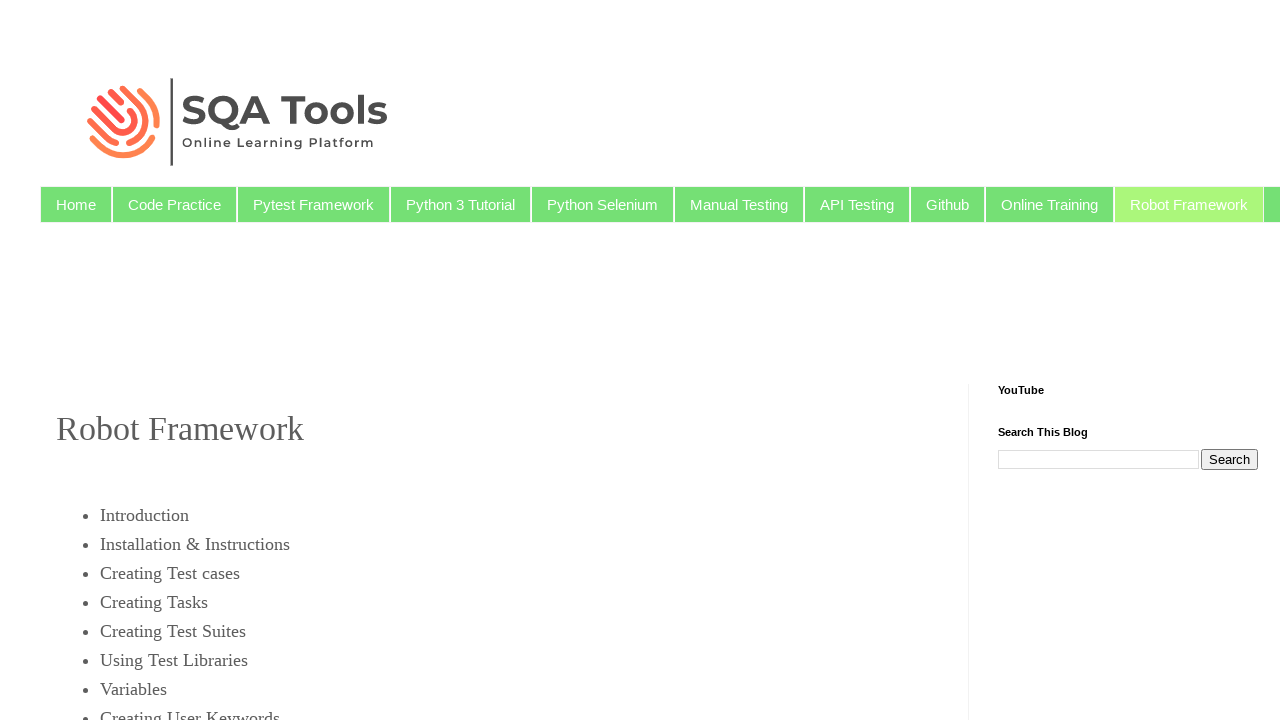

Closed the new tab
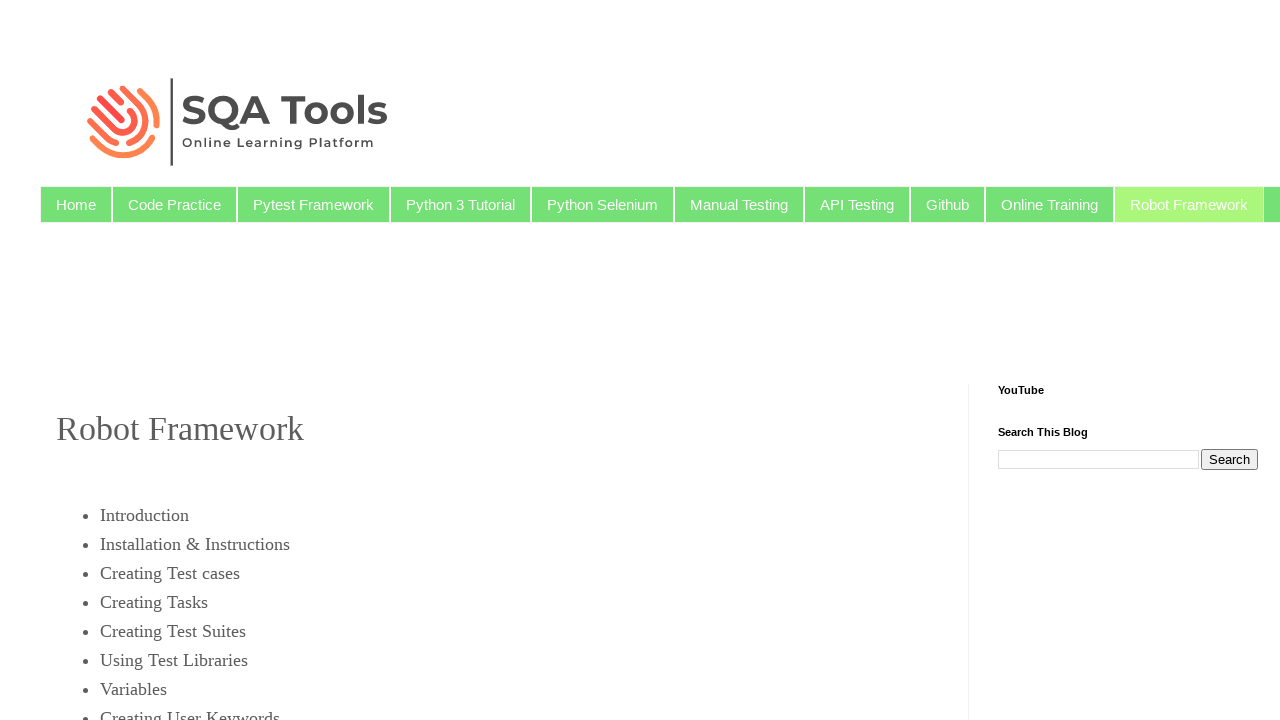

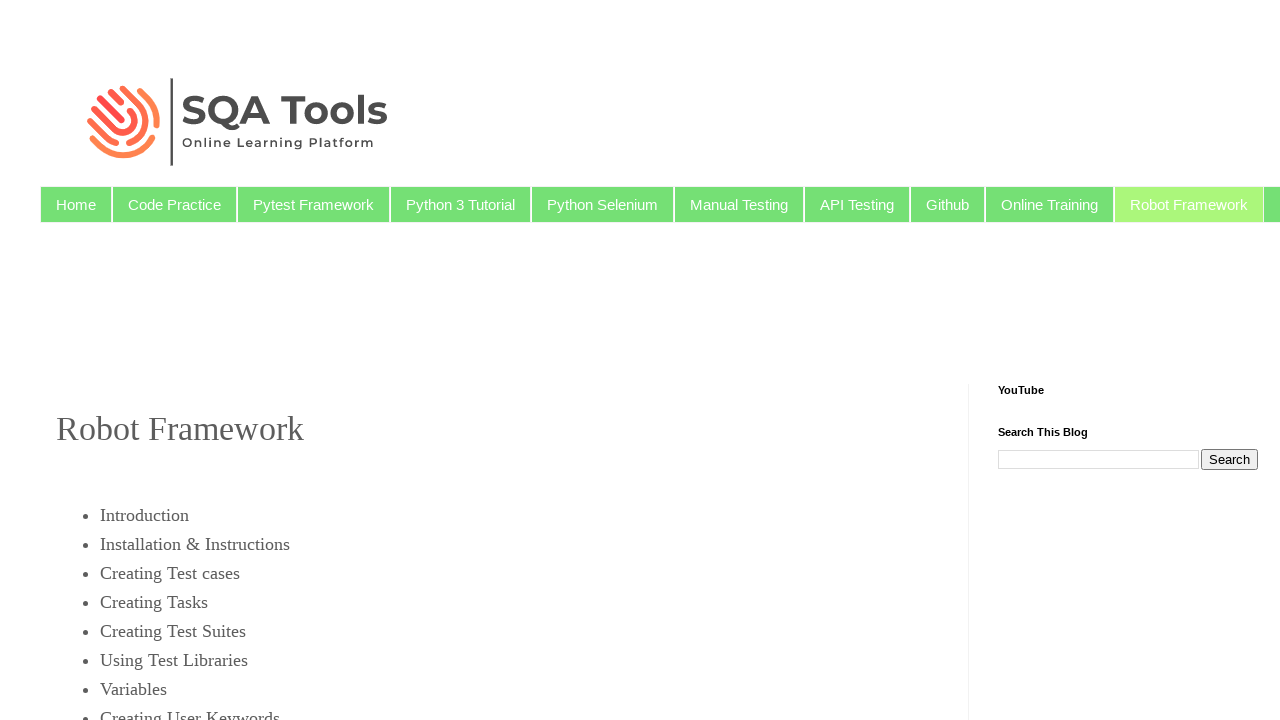